Tests hover functionality by moving mouse over an input field and verifying that a tooltip appears

Starting URL: https://automationfc.github.io/jquery-tooltip/

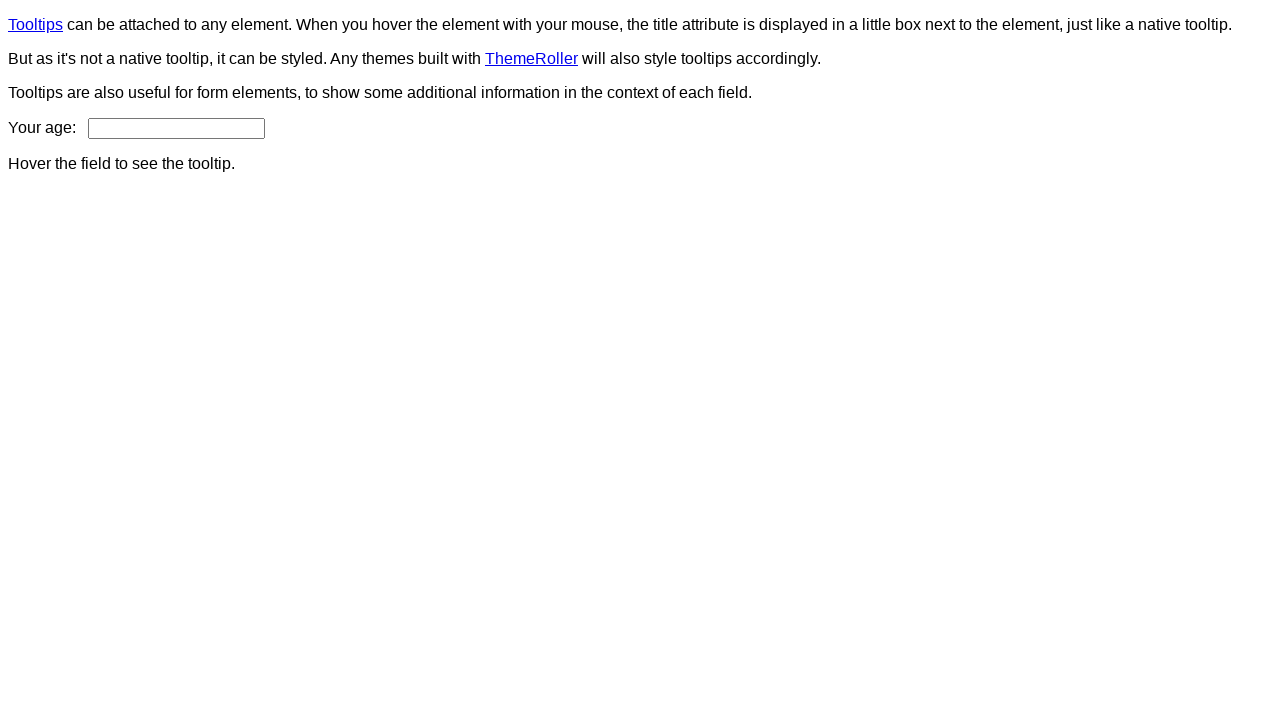

Hovered over age input field at (176, 128) on #age
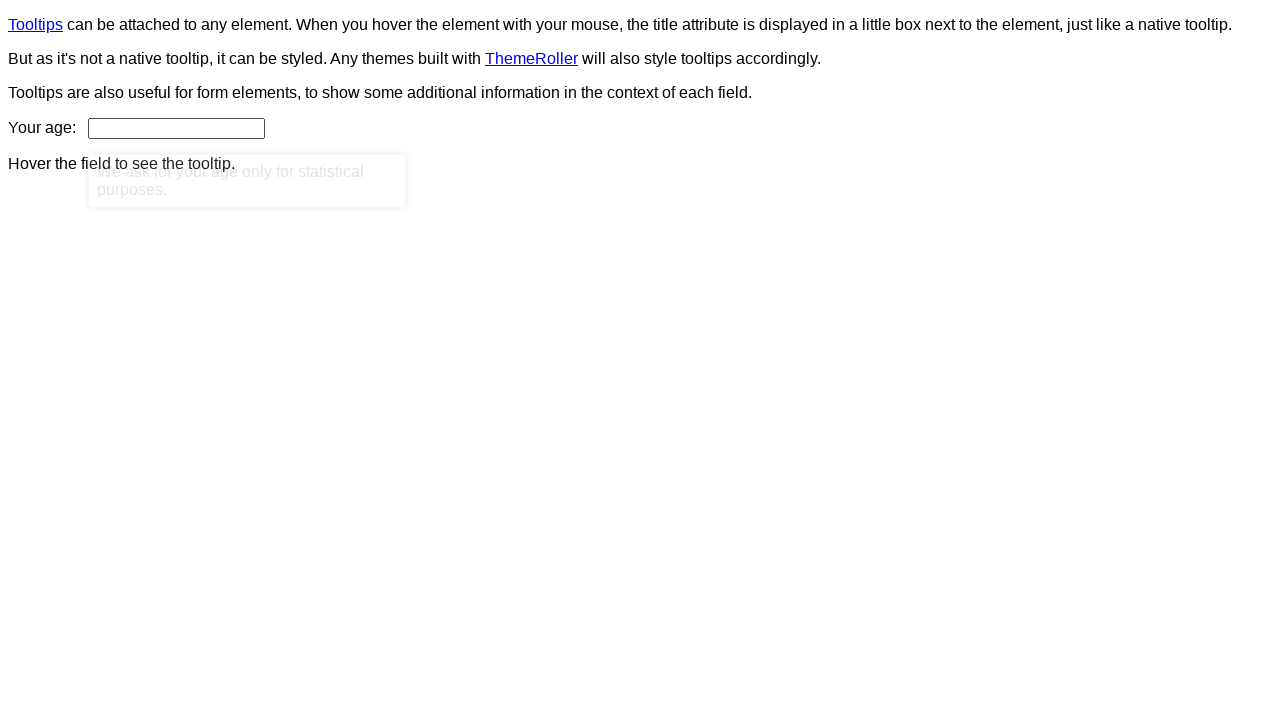

Tooltip content element appeared
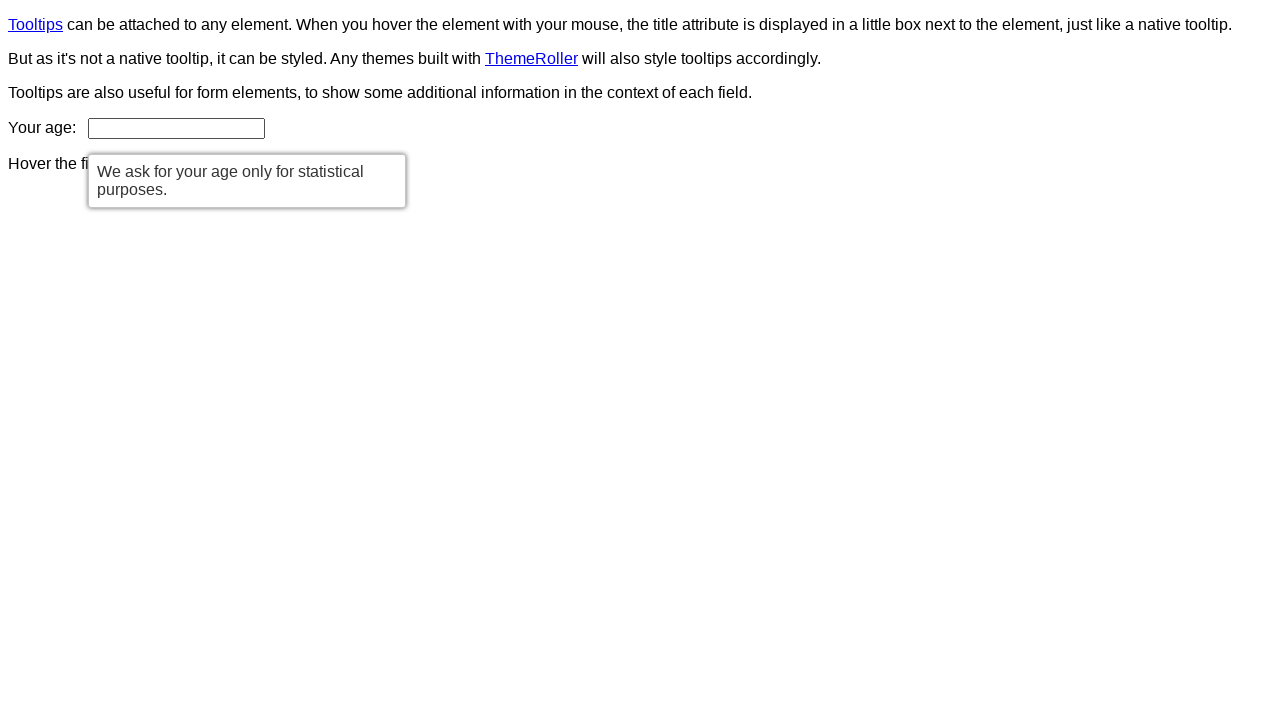

Verified that tooltip content is visible
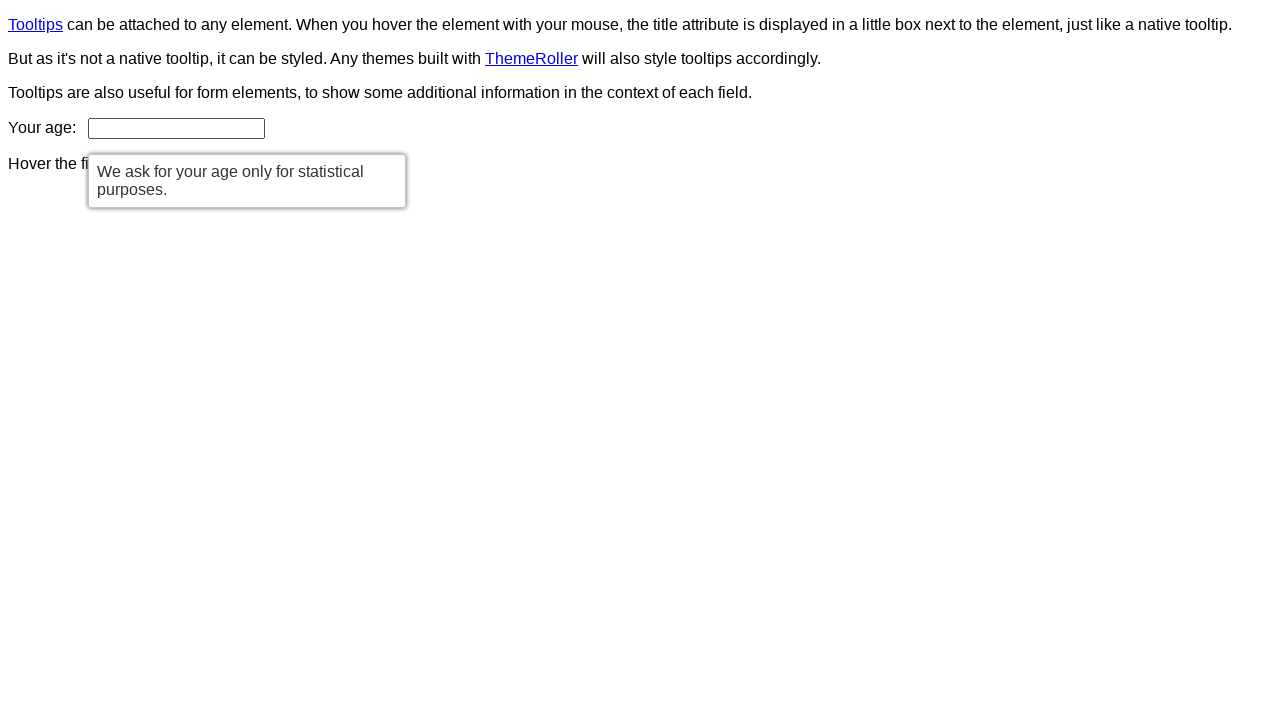

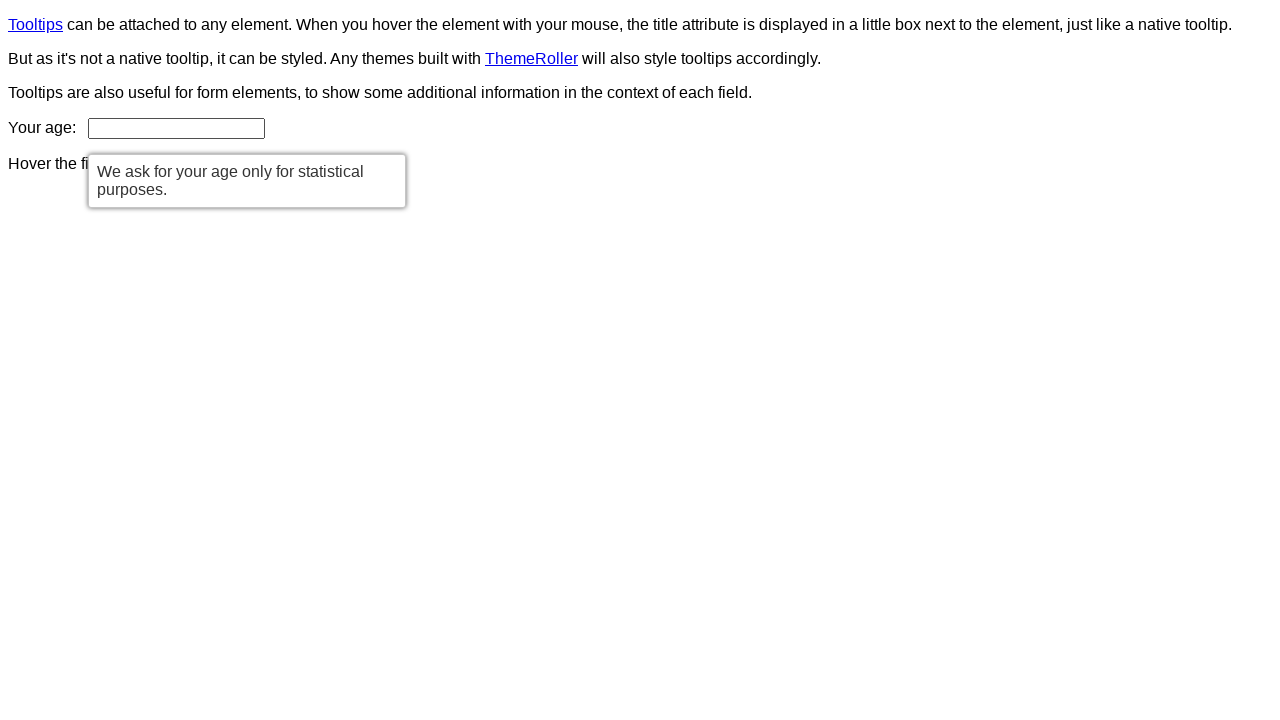